Tests clicking a link that returns a 204 No Content response and verifying the response message

Starting URL: https://demoqa.com/links

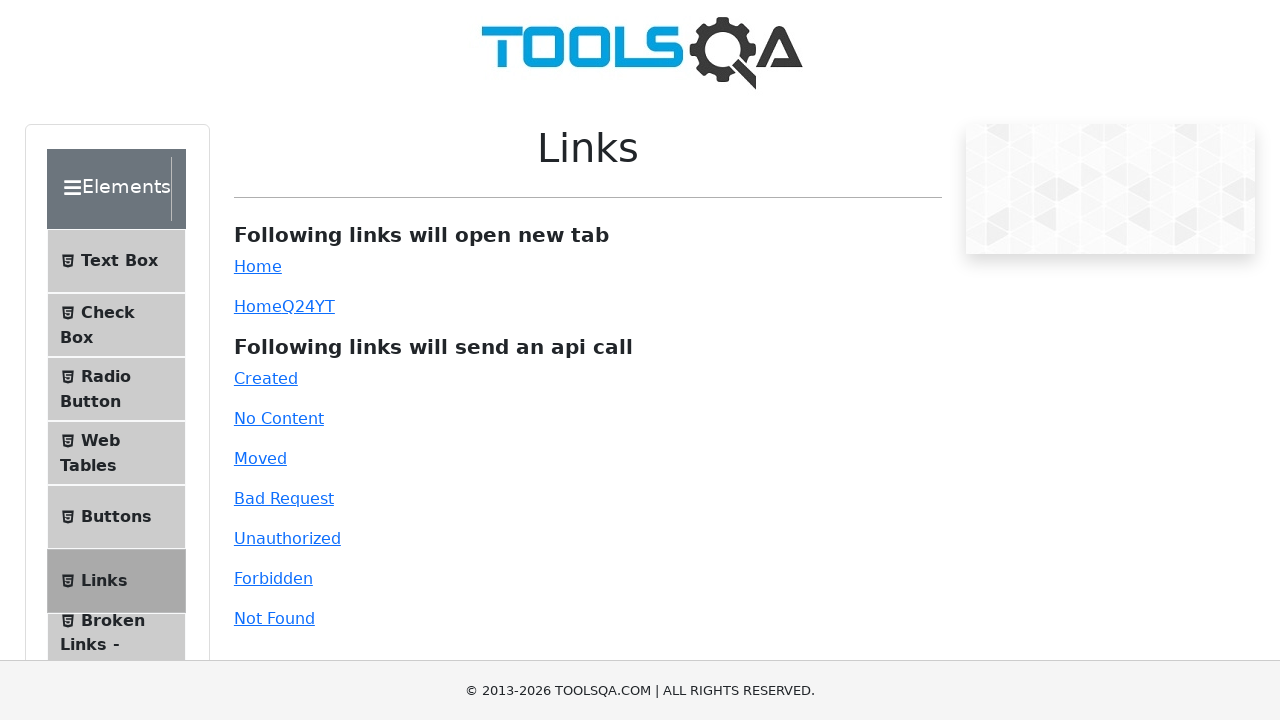

Scrolled no-content link into view
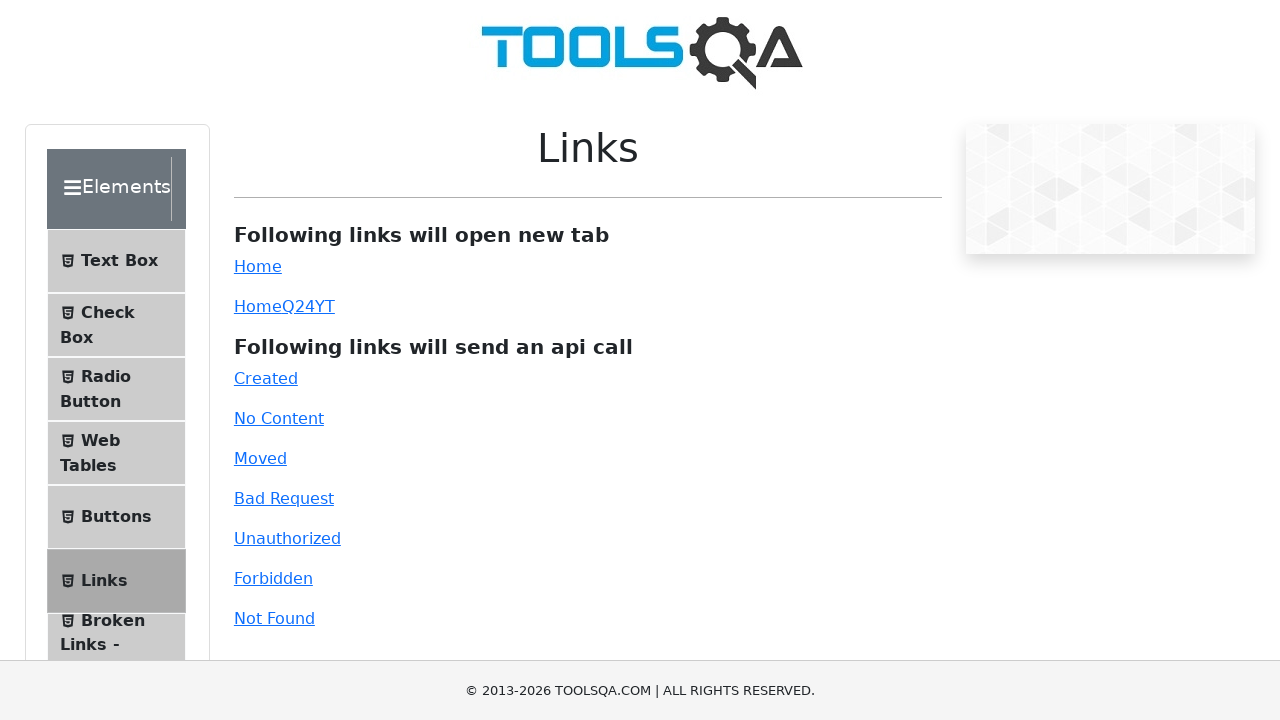

Clicked no-content link that returns 204 No Content response at (279, 418) on #no-content
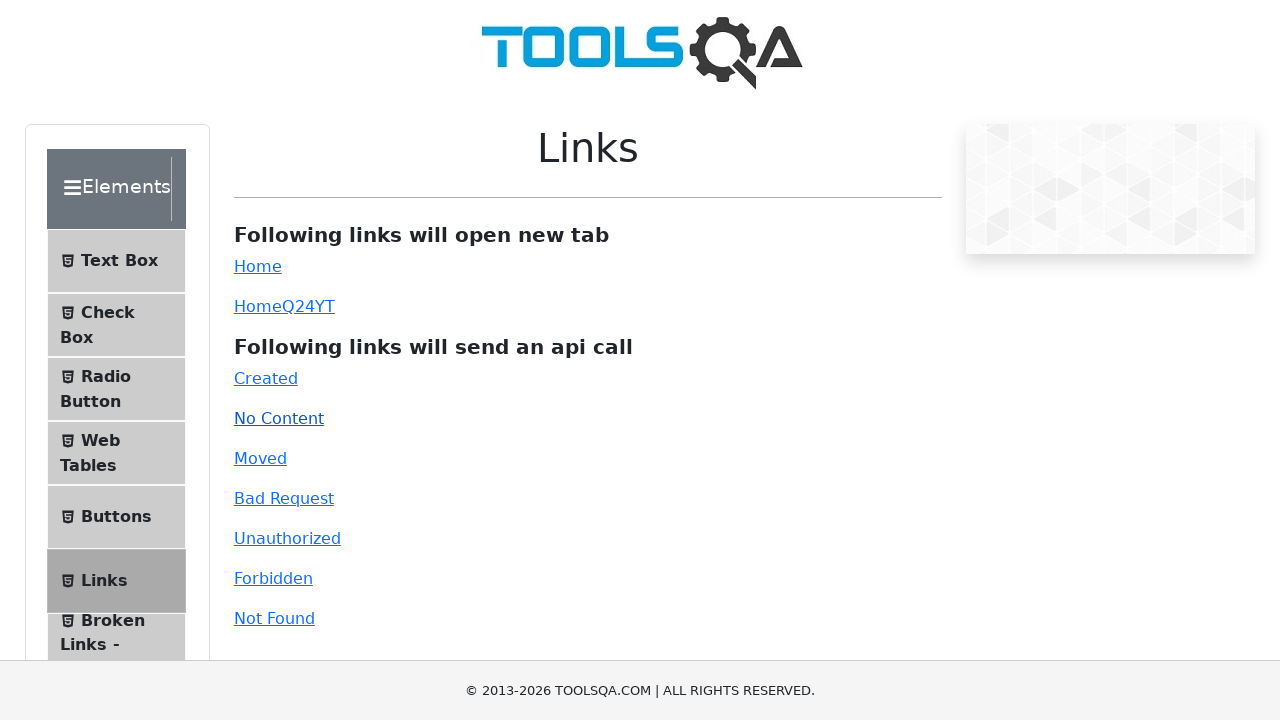

Response message element appeared after clicking no-content link
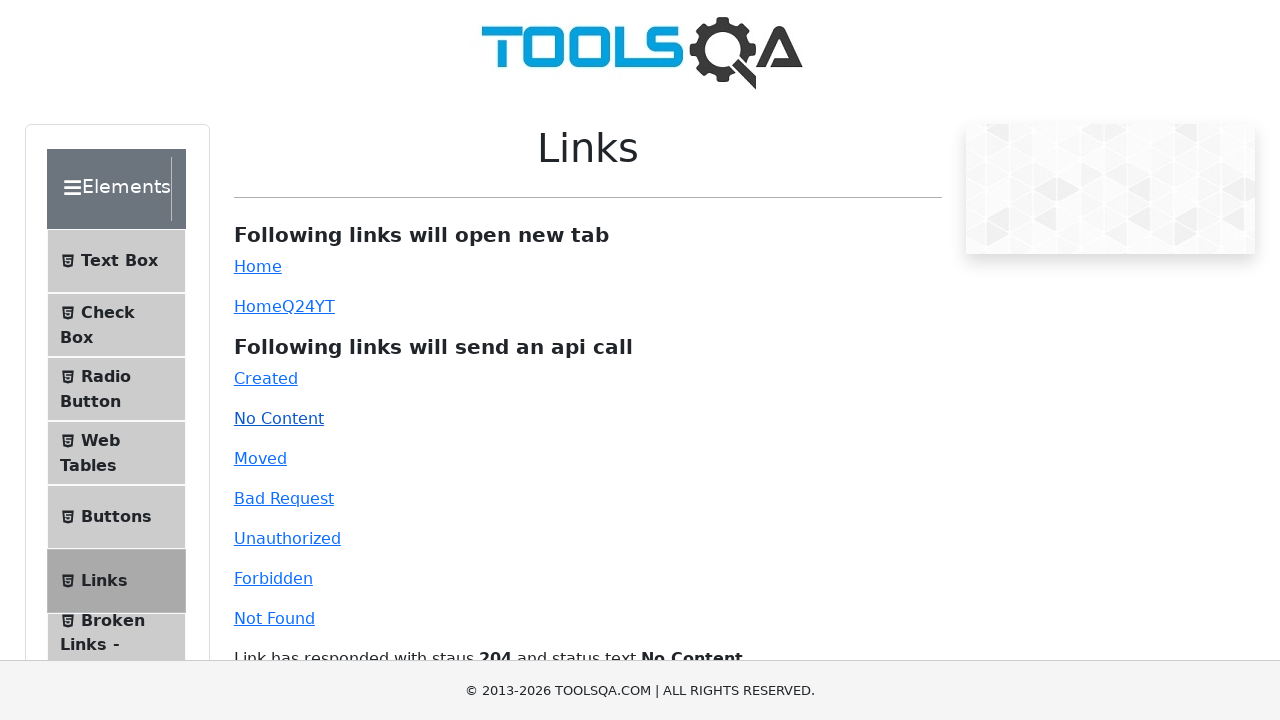

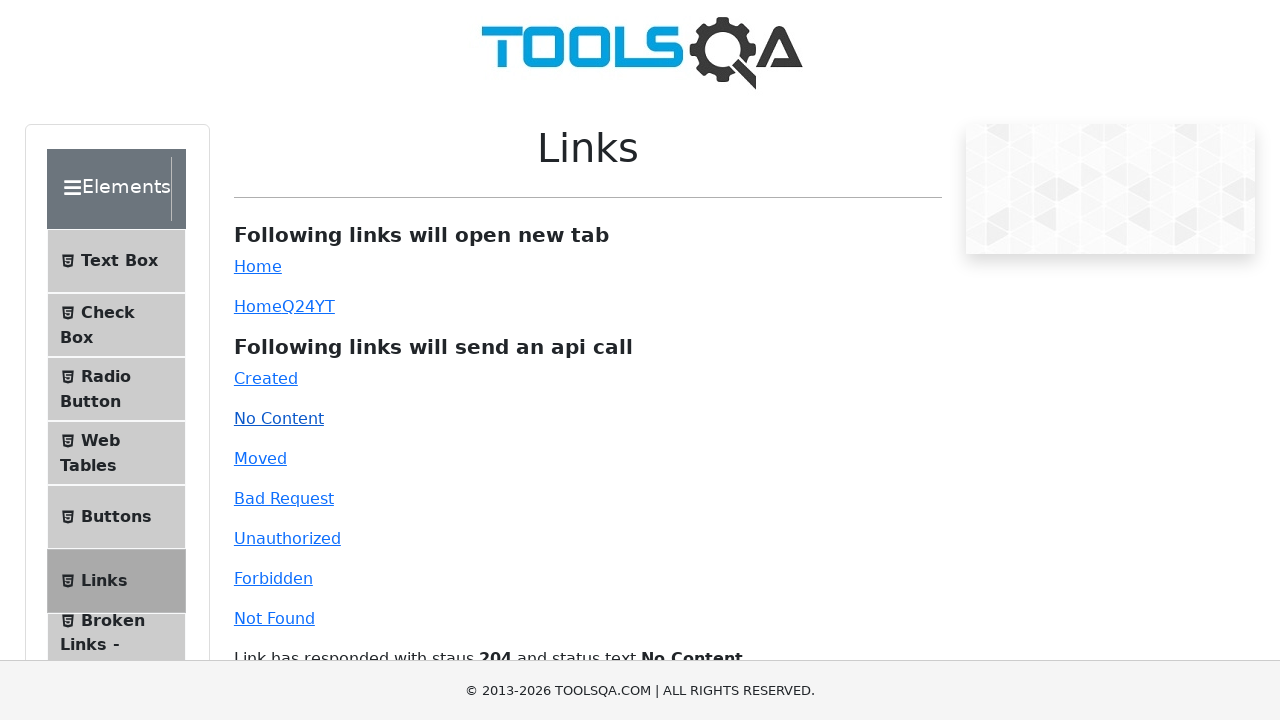